Tests JavaScript alert functionality by clicking a button to trigger an alert and verifying the alert text and result message

Starting URL: https://automationfc.github.io/basic-form/index.html

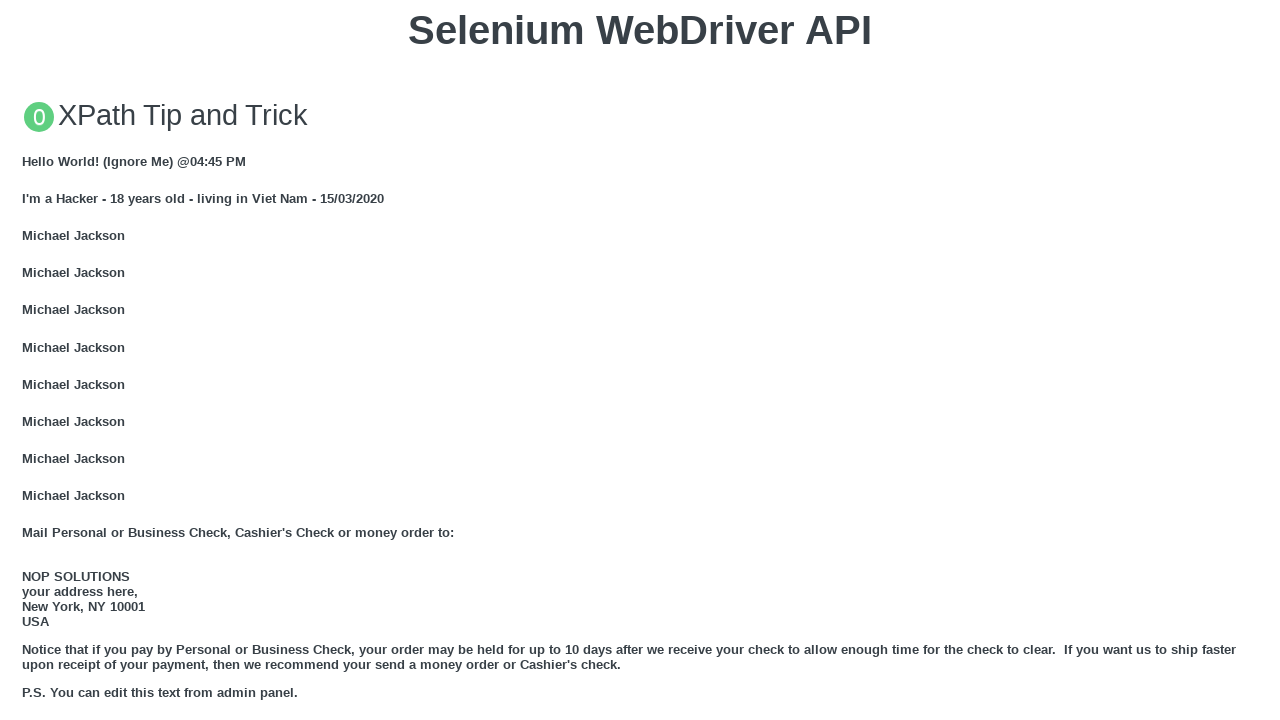

Clicked 'Click for JS Alert' button to trigger JavaScript alert at (640, 360) on xpath=//button[text()='Click for JS Alert']
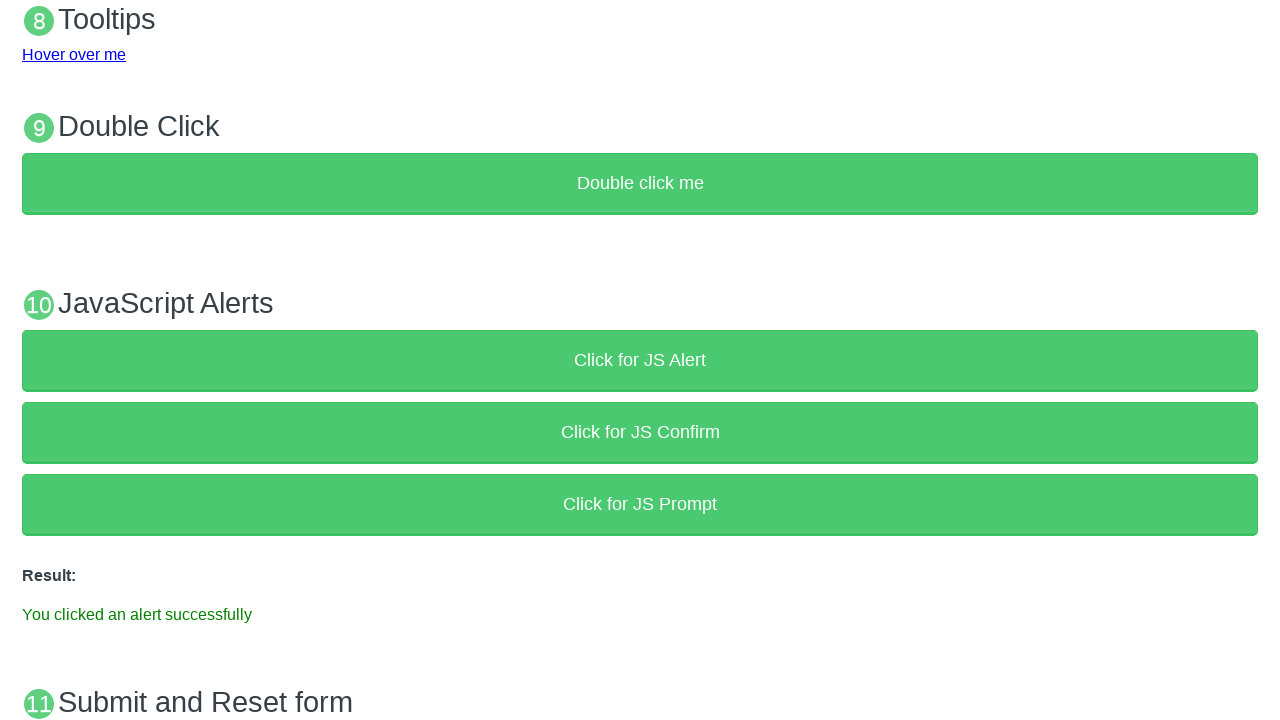

Set up dialog handler to automatically accept alerts
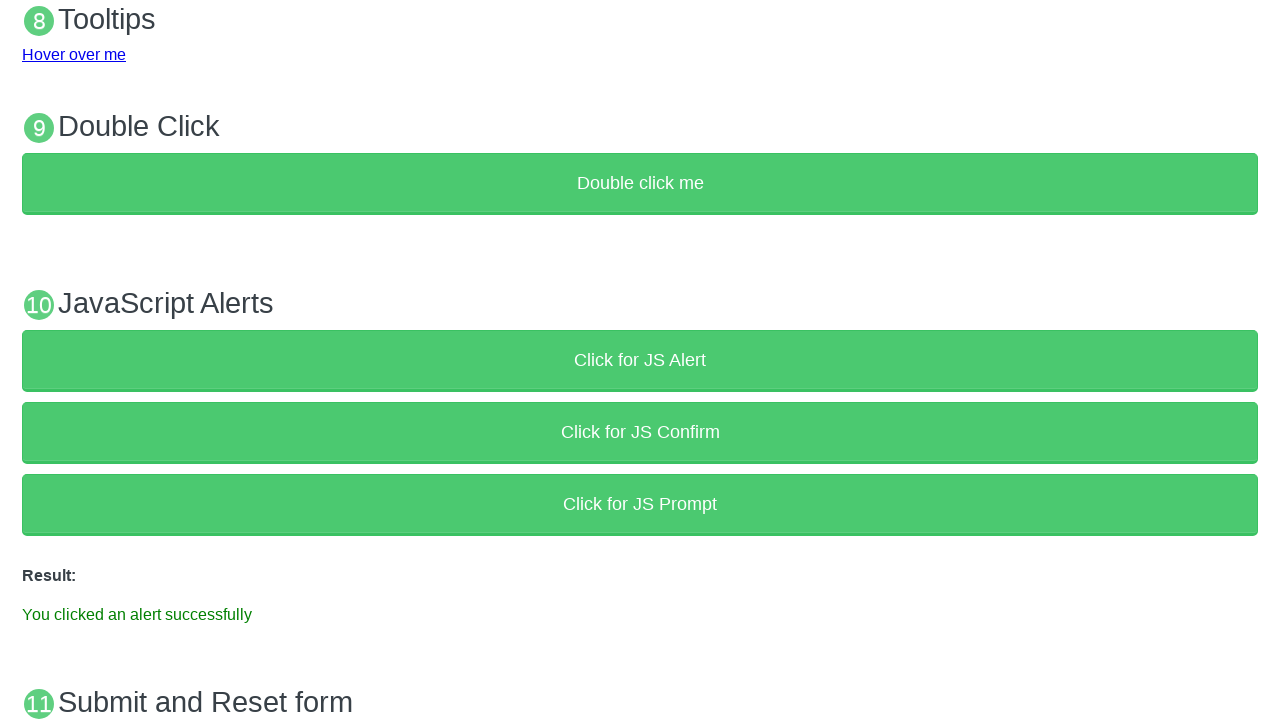

Verified alert was accepted and result message displayed successfully
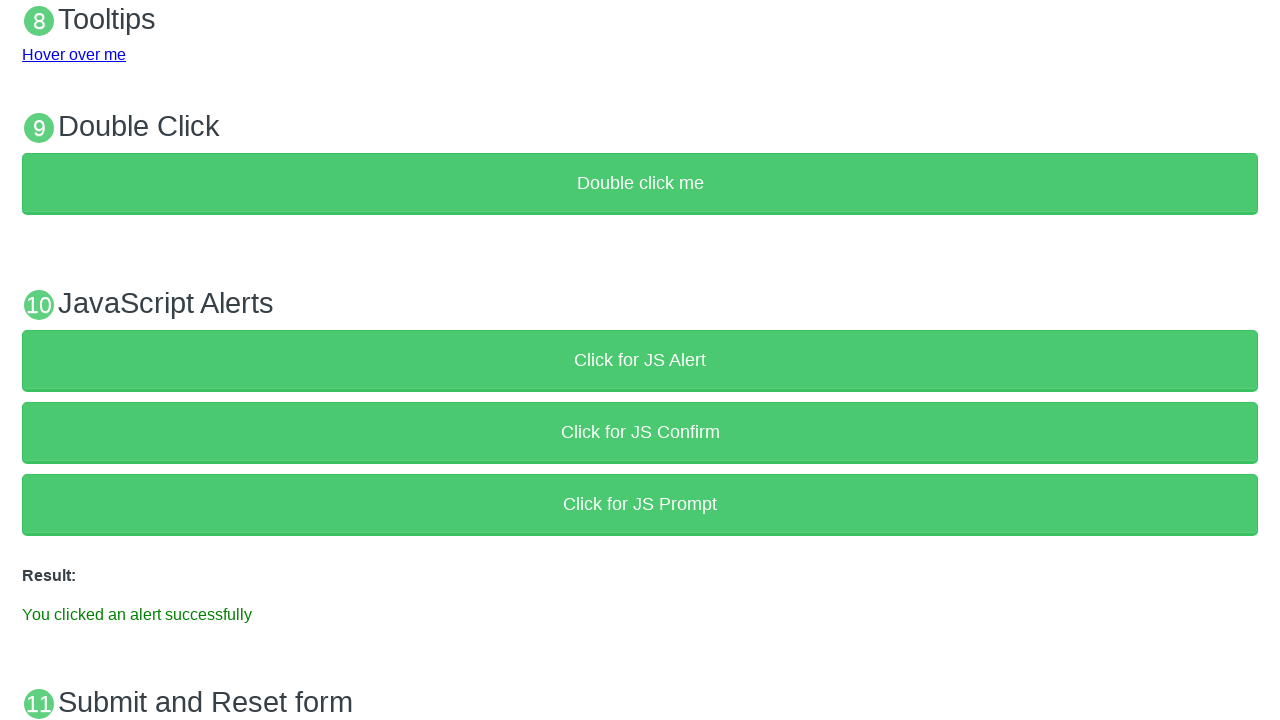

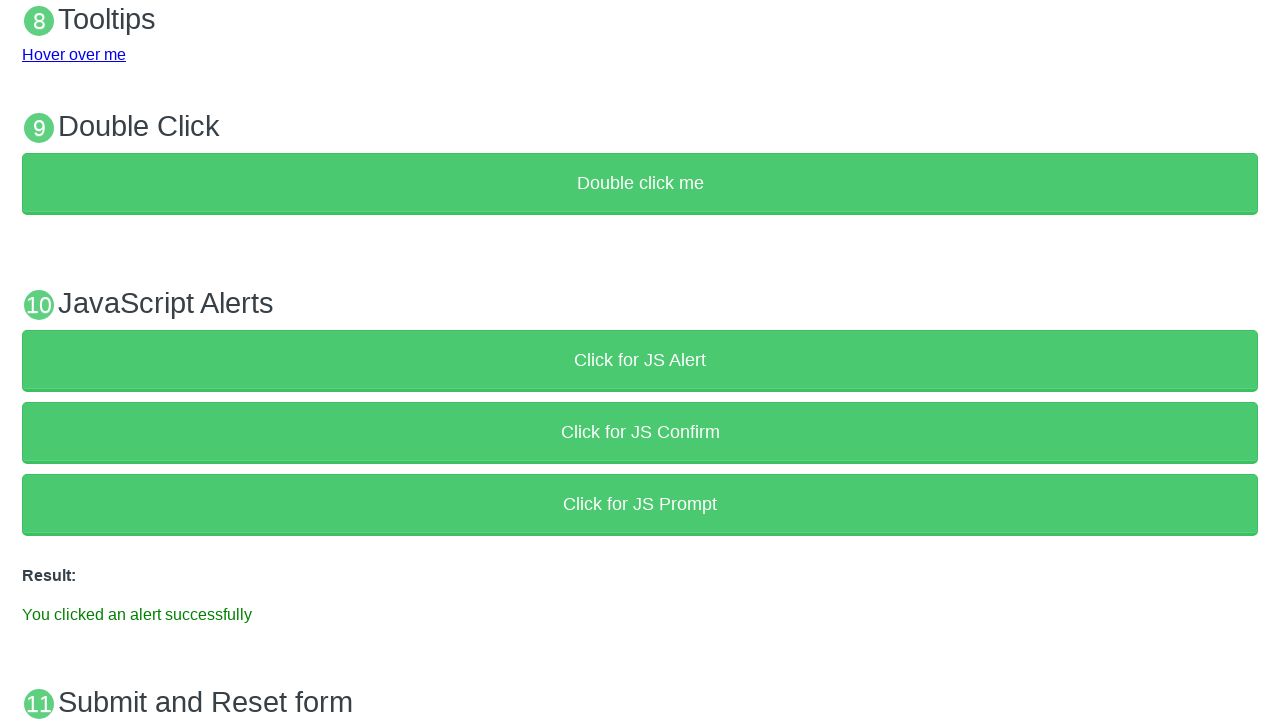